Tests explicit wait functionality by waiting for a price element to display "100", then clicking a button, reading a value, calculating a mathematical formula (log of absolute value of 12*sin(x)), entering the result, and submitting the answer.

Starting URL: http://suninjuly.github.io/explicit_wait2.html

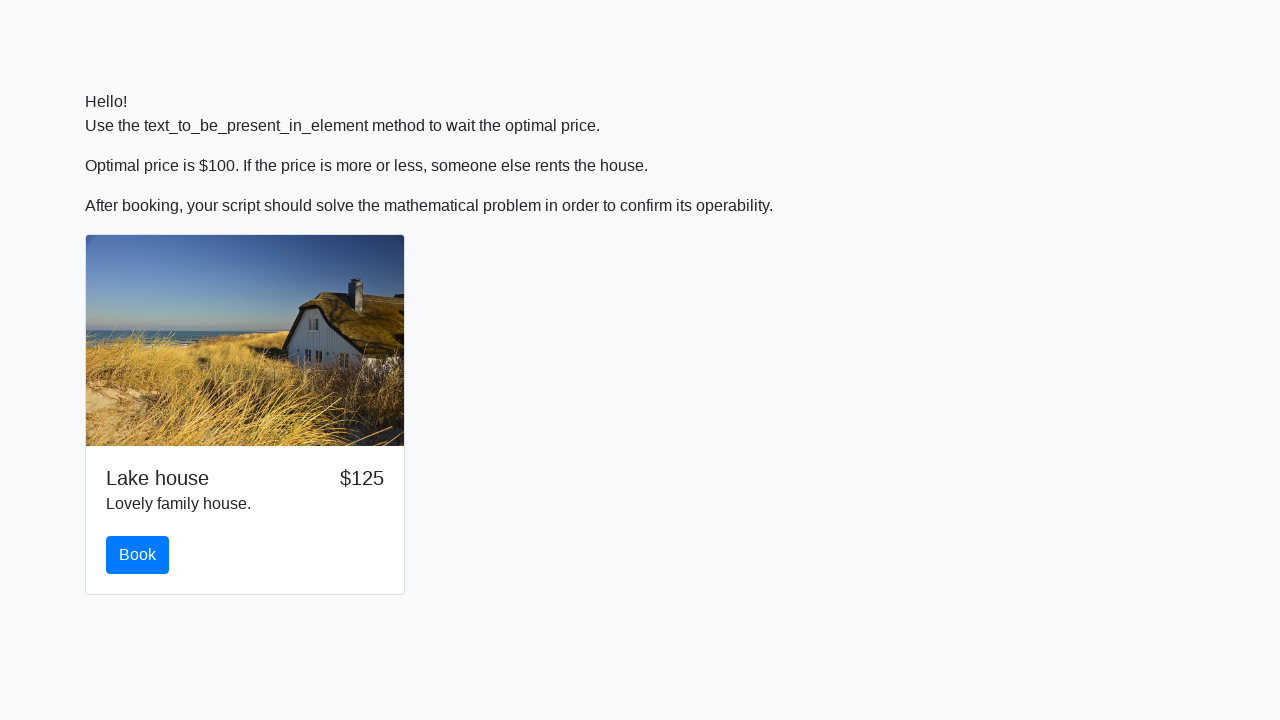

Waited for price element to display '100'
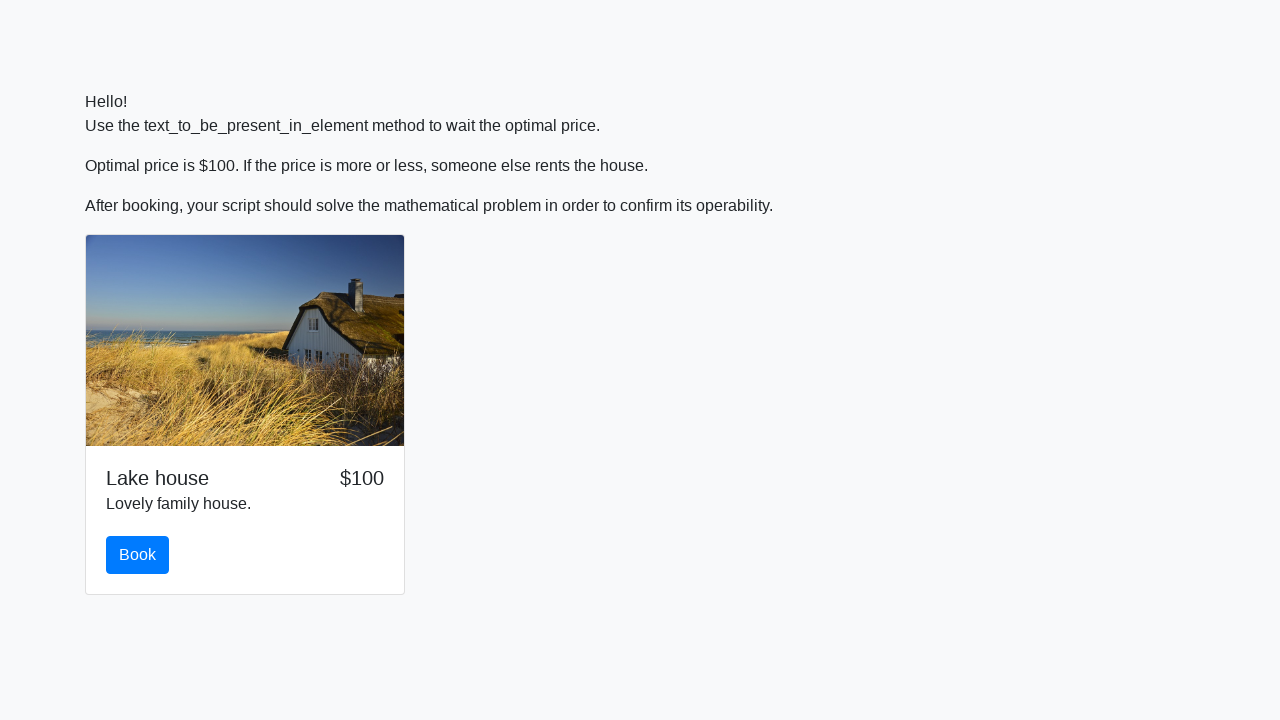

Clicked the button to proceed at (138, 555) on button.btn
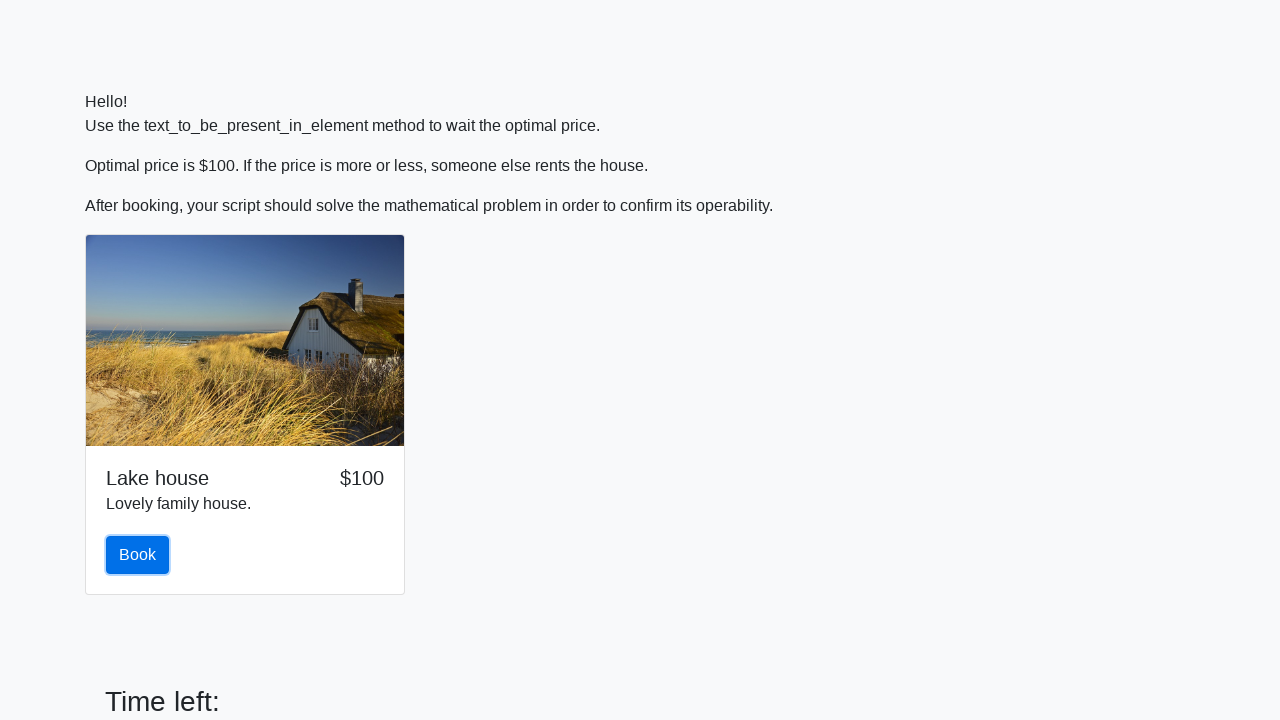

Read input value from page
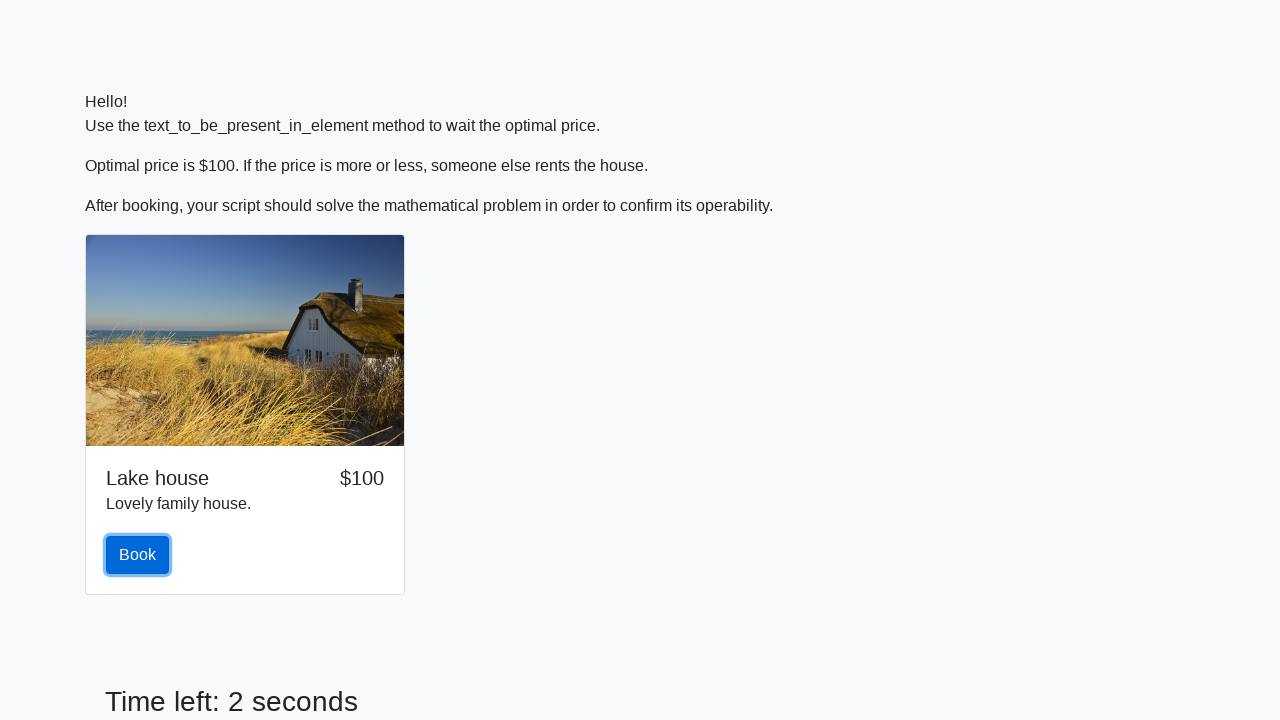

Parsed input value as integer: 443
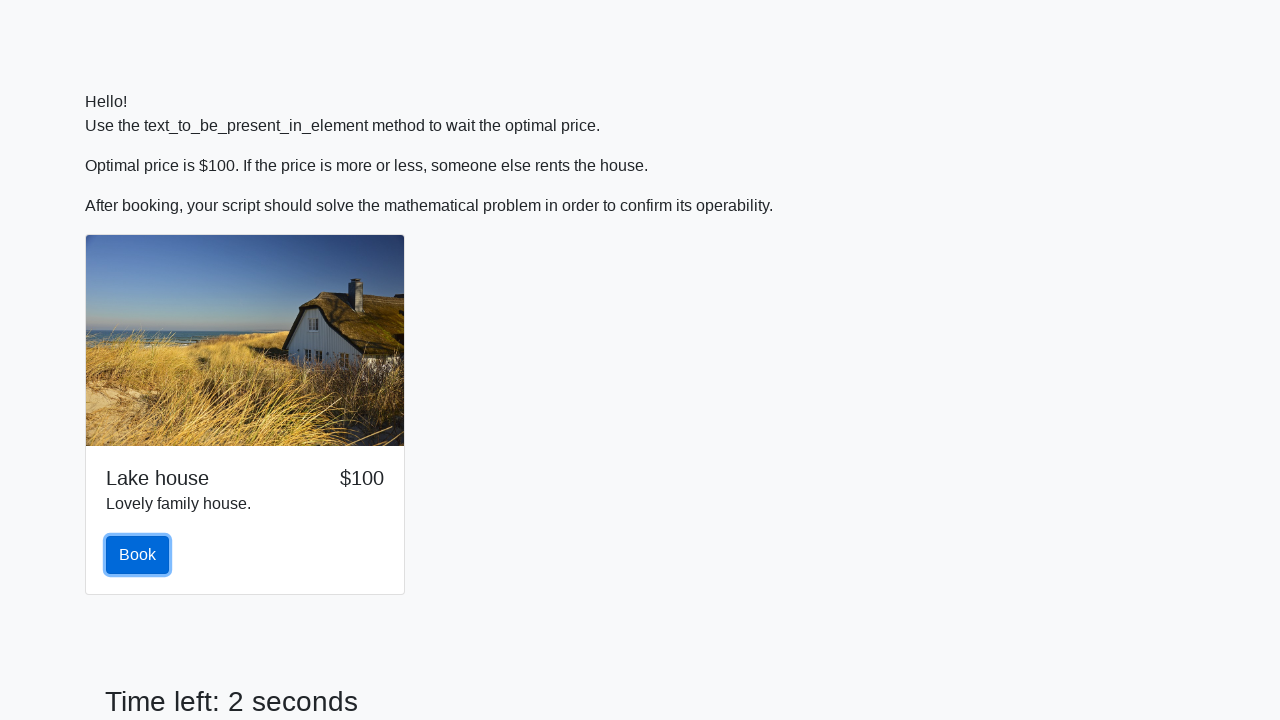

Calculated formula result: log(abs(12*sin(443))) = -0.8553340754278975
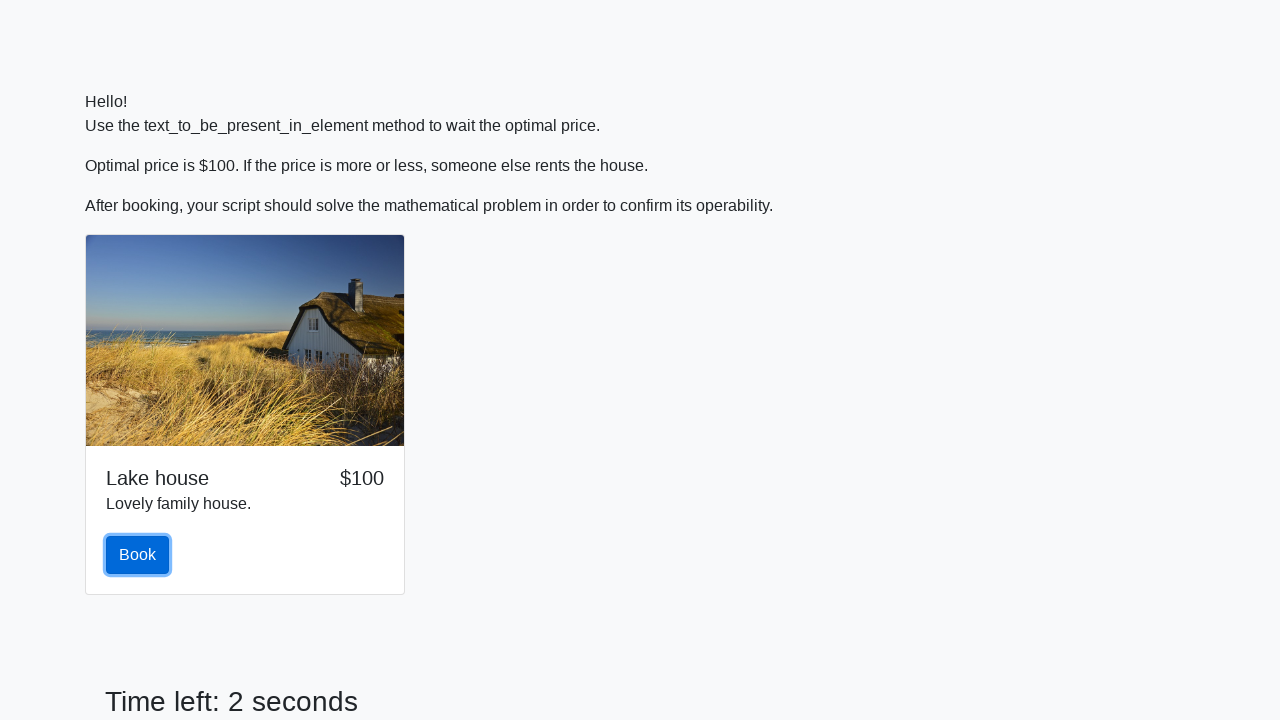

Filled answer field with calculated value: -0.8553340754278975 on #answer
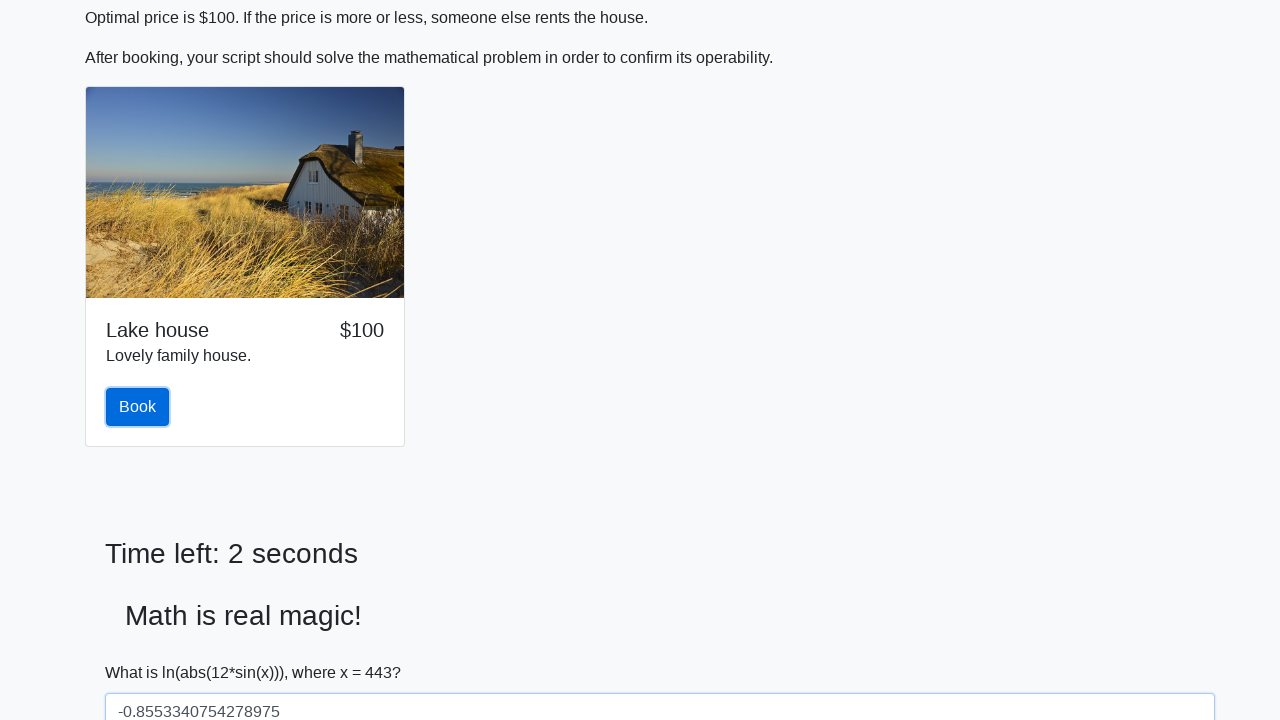

Clicked submit button to verify answer at (143, 651) on #solve
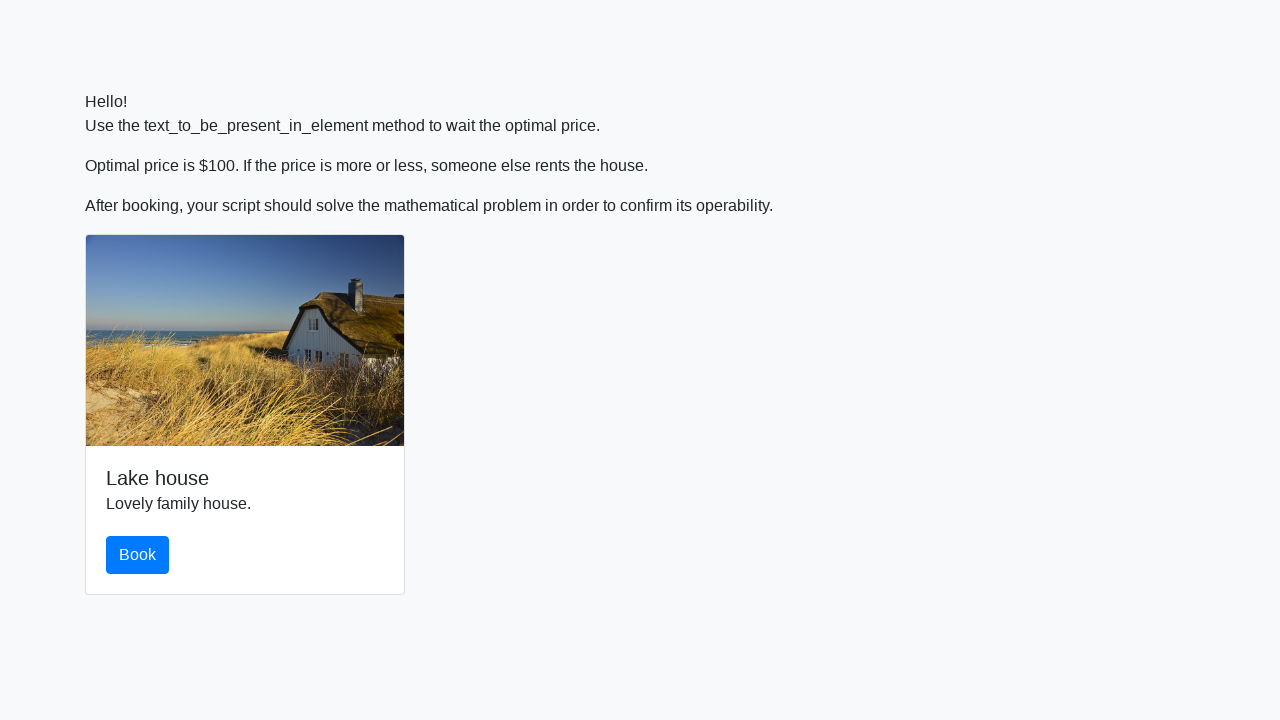

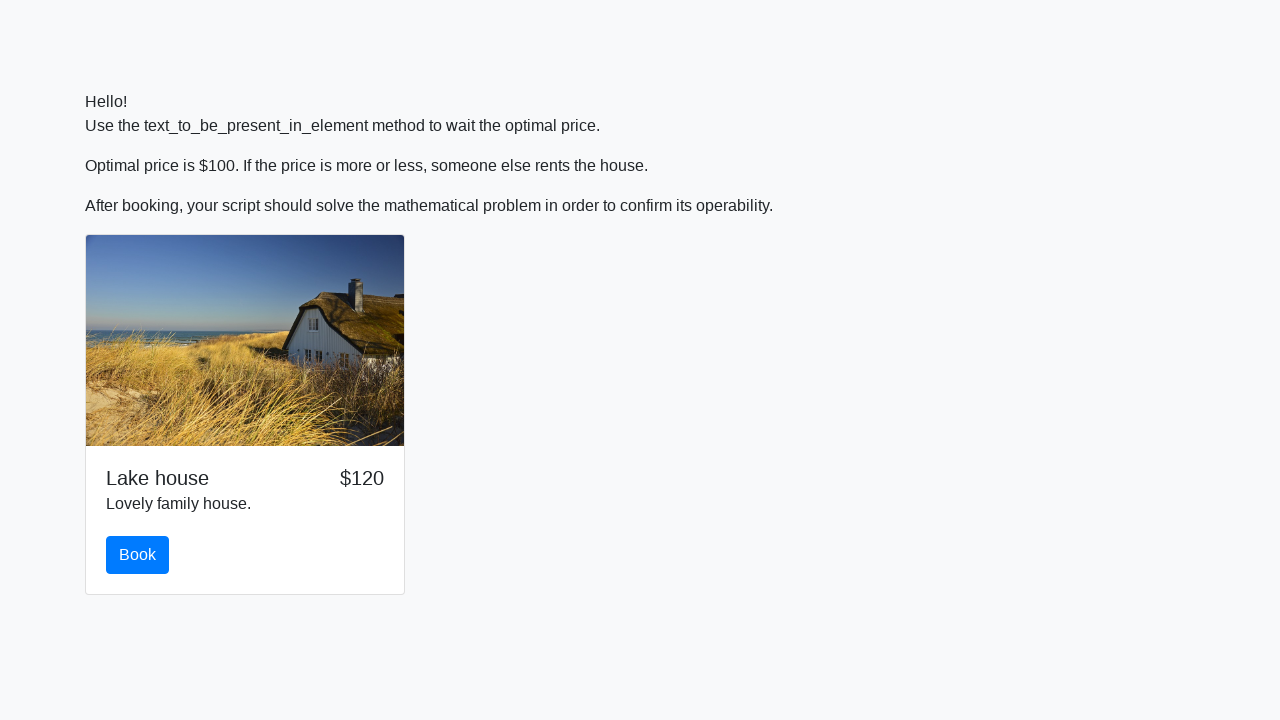